Moves a horizontal slider to maximum position

Starting URL: http://the-internet.herokuapp.com/horizontal_slider

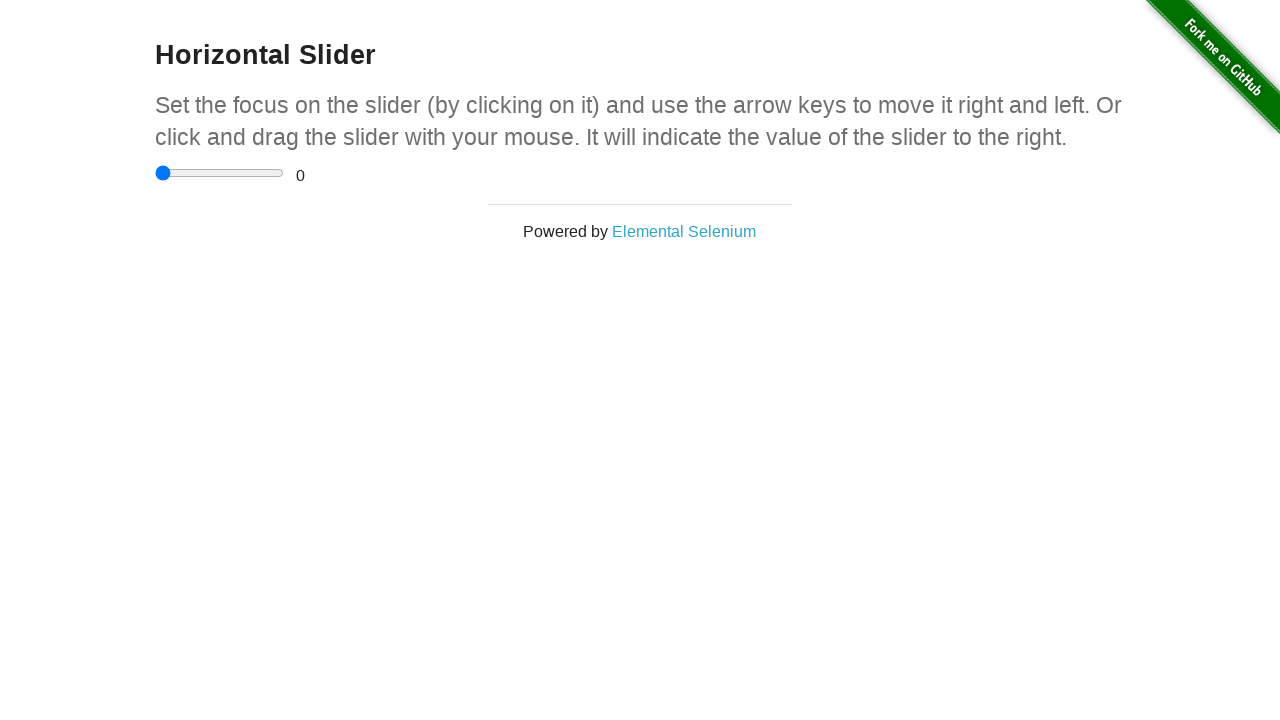

Located the horizontal slider element
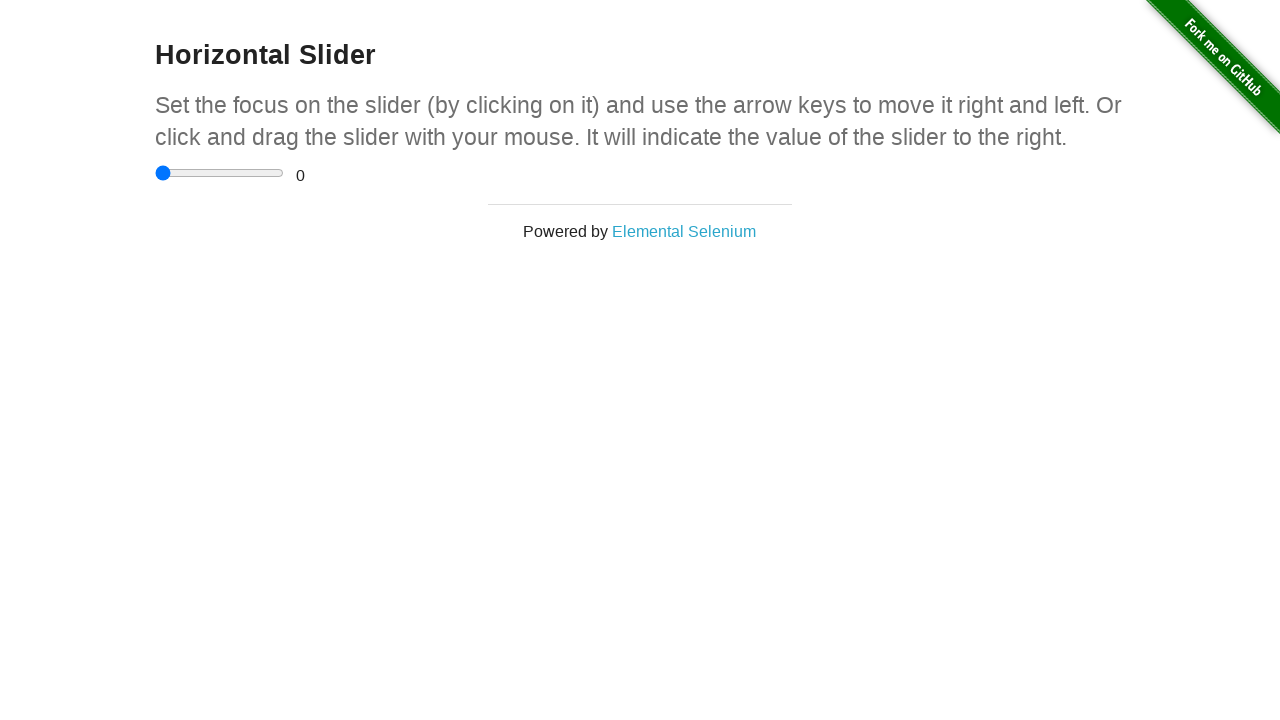

Retrieved slider bounding box coordinates
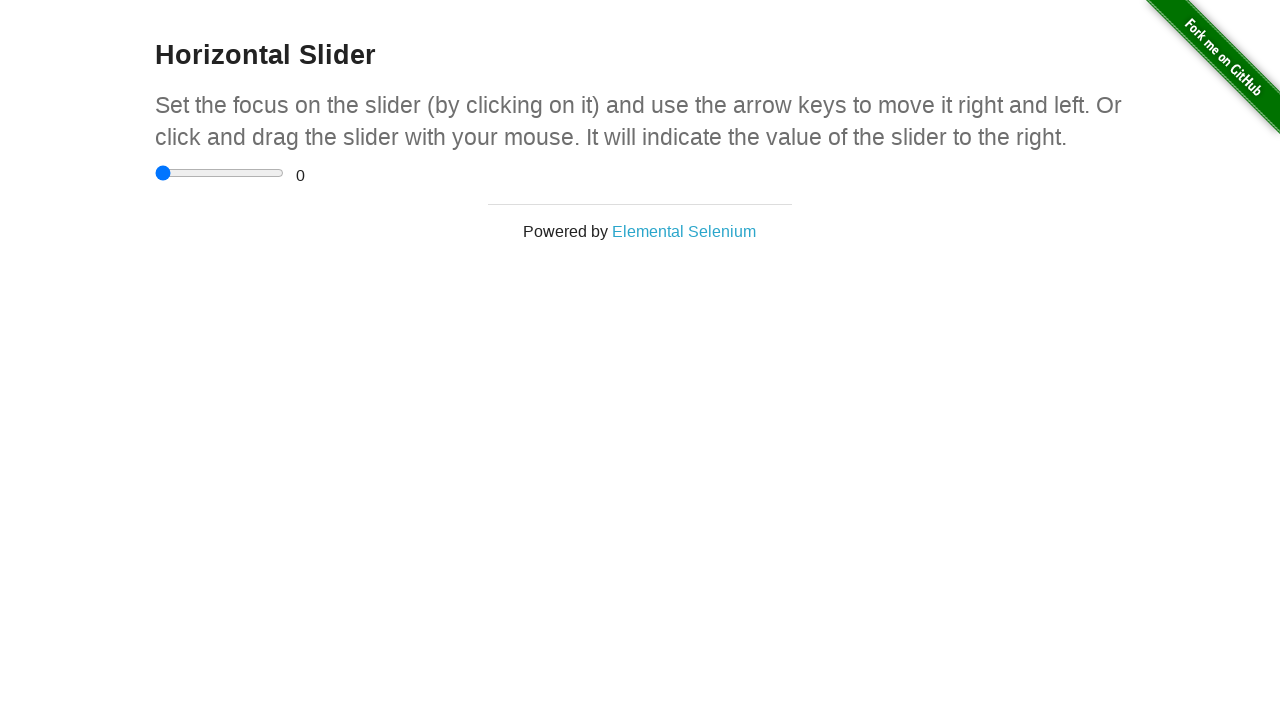

Moved mouse to slider center position at (220, 173)
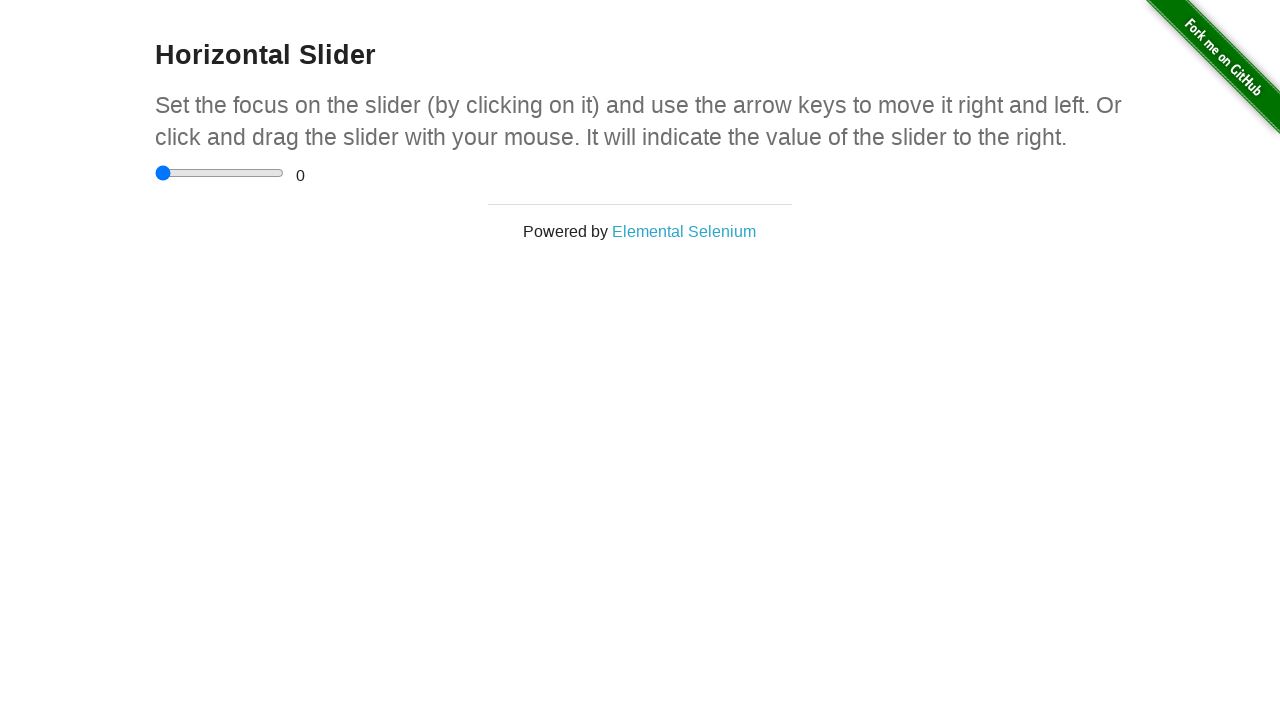

Pressed mouse button down on slider at (220, 173)
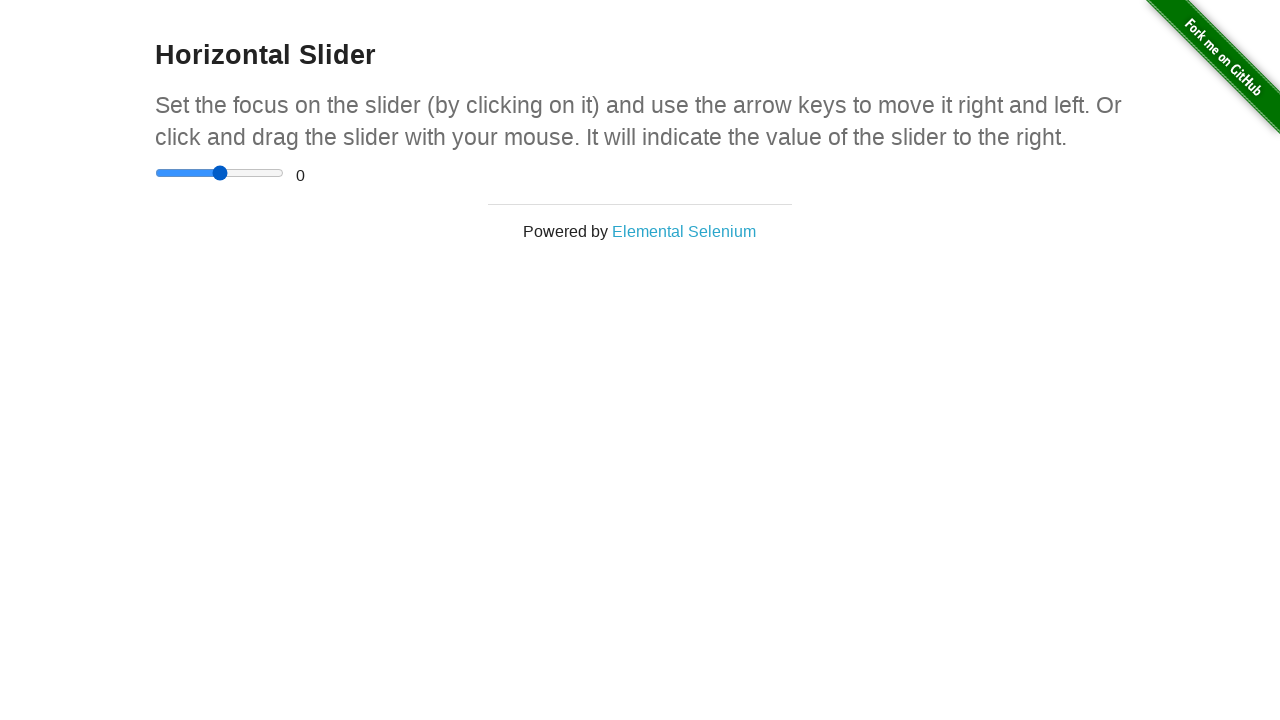

Dragged slider to maximum position (far right) at (284, 173)
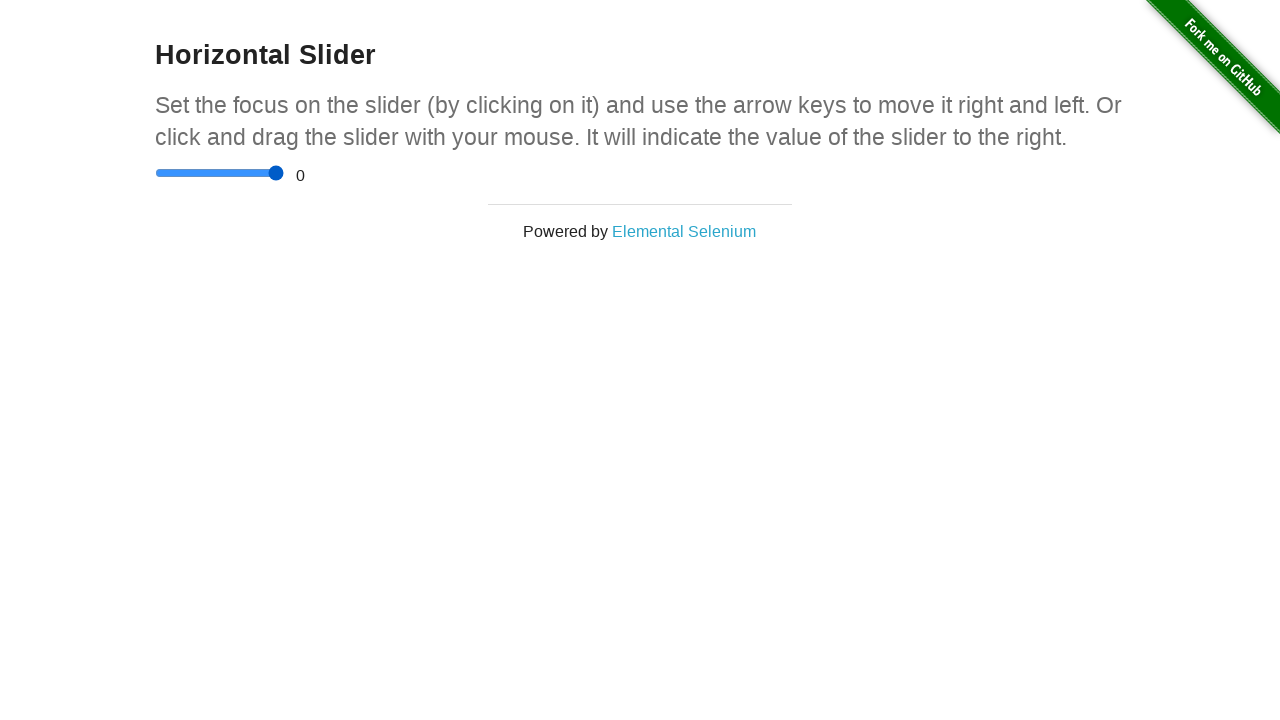

Released mouse button, slider drag complete at (284, 173)
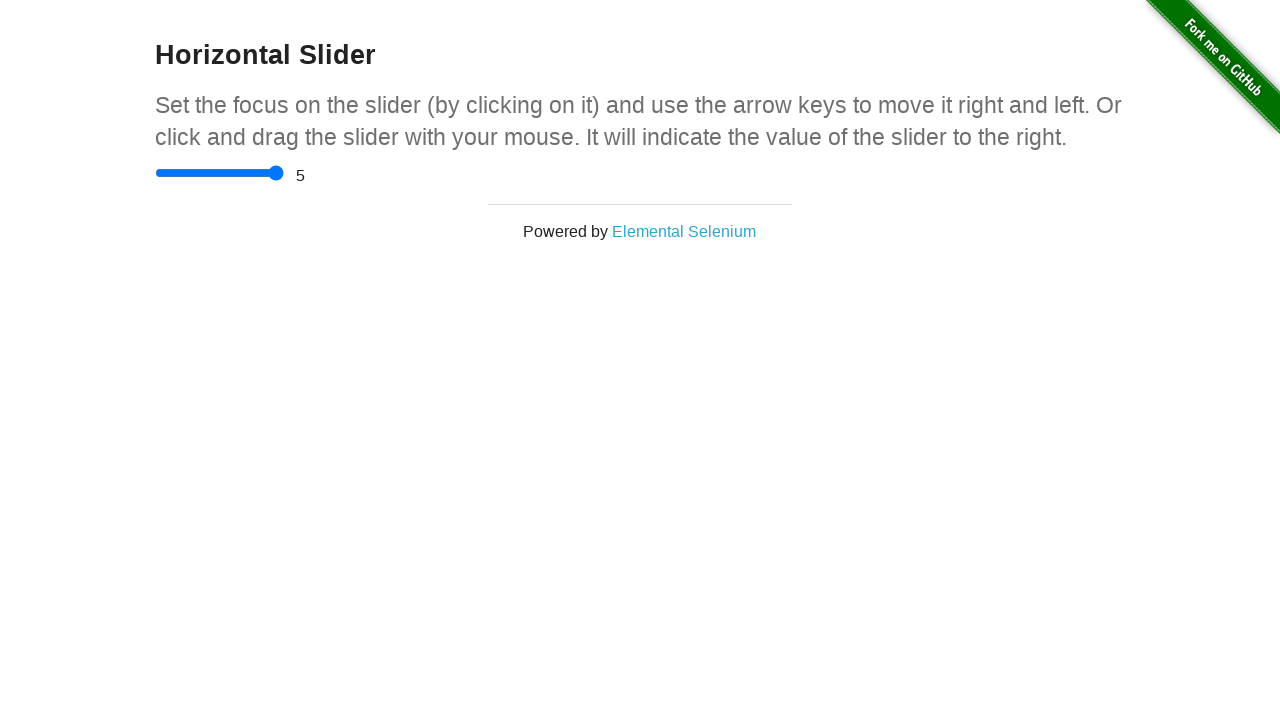

Waited for slider to update (500ms)
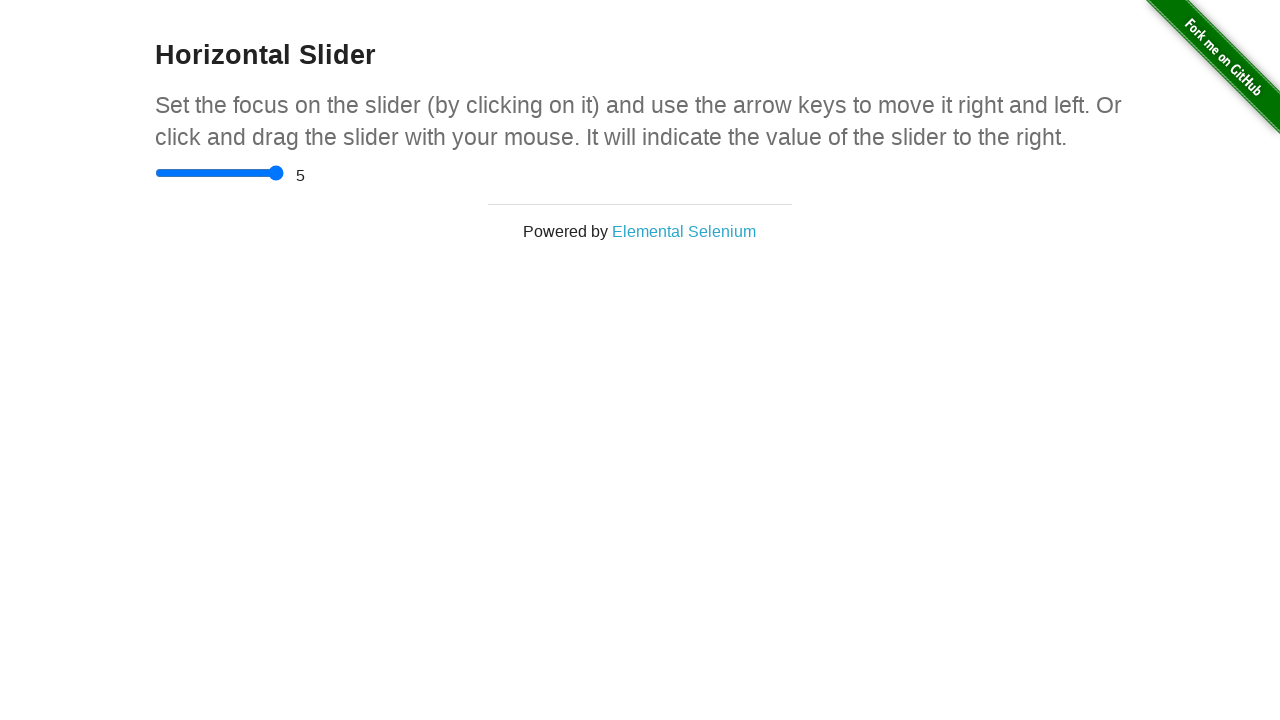

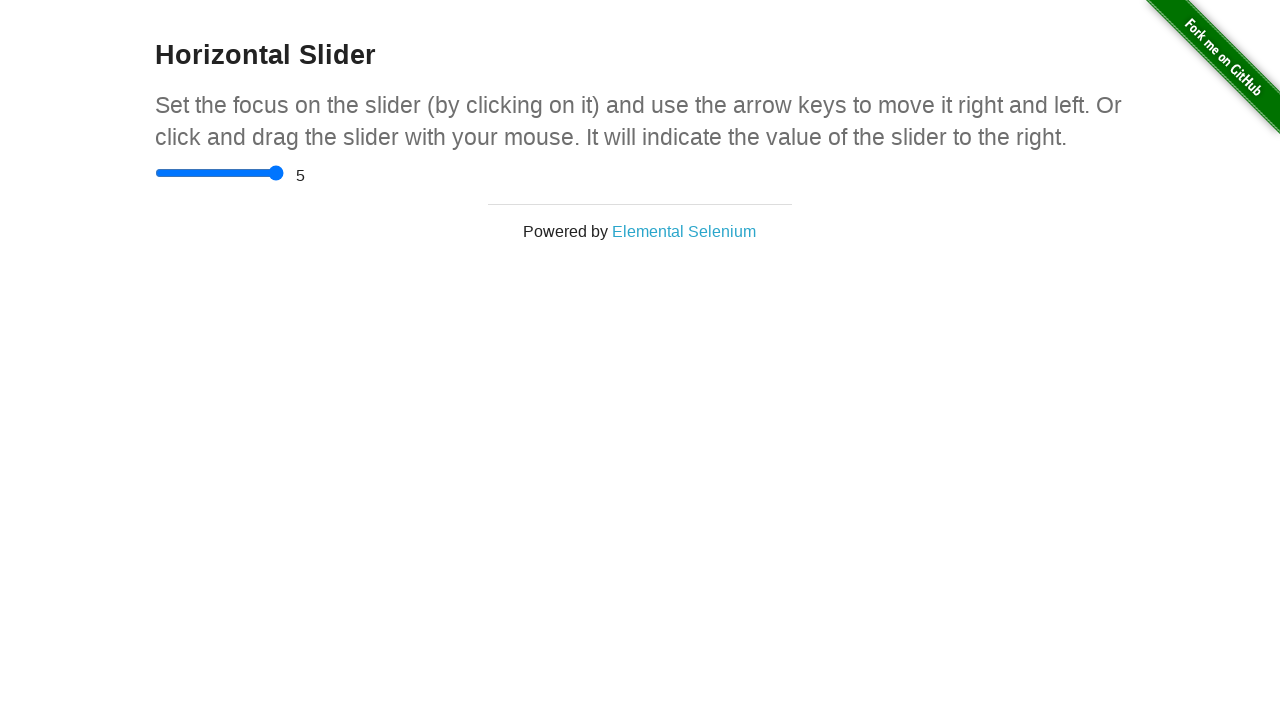